Tests navigation to the Forms section by clicking on the Forms menu item on the DemoQA homepage

Starting URL: https://demoqa.com/

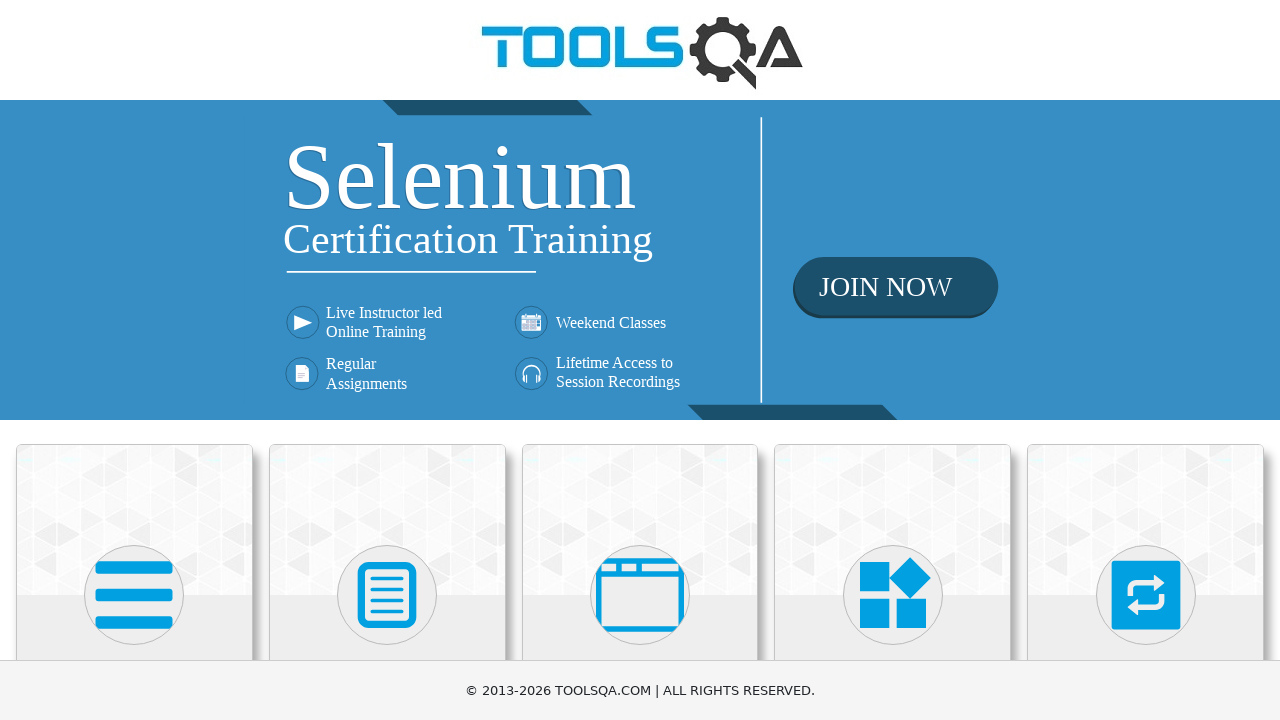

Navigated to DemoQA homepage
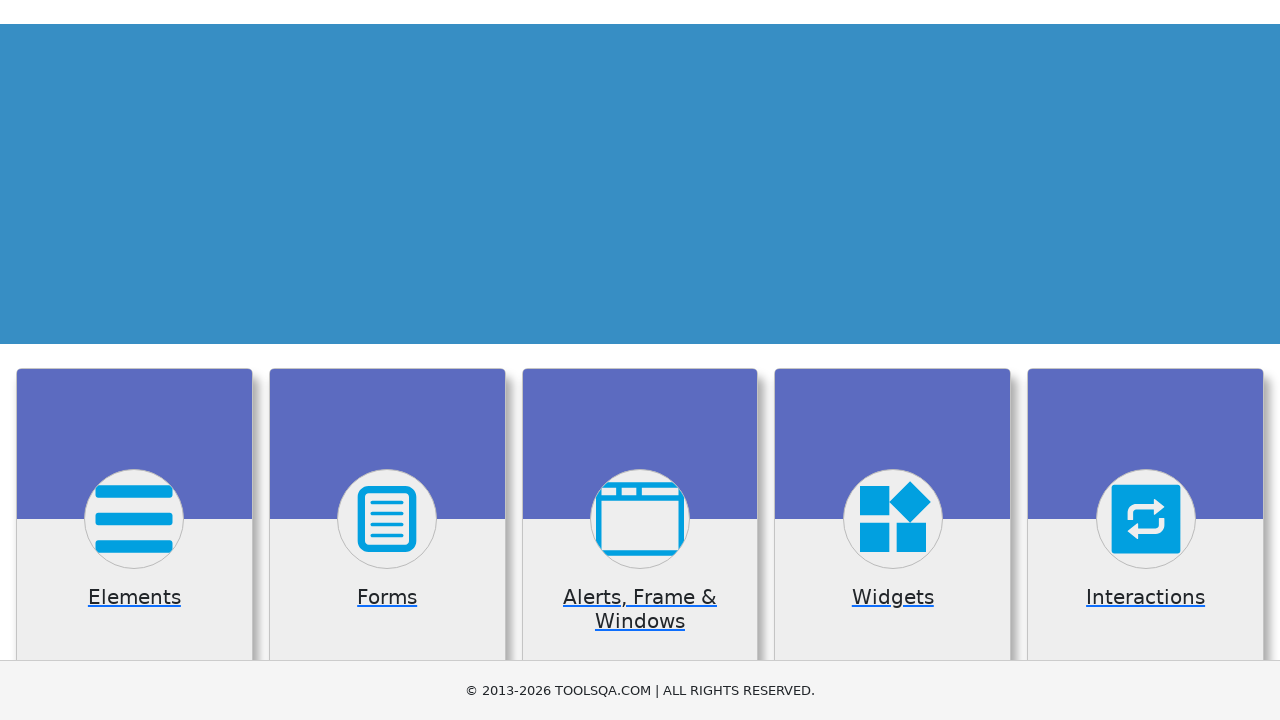

Clicked on the Forms menu item at (387, 360) on xpath=//*[text() = 'Forms']
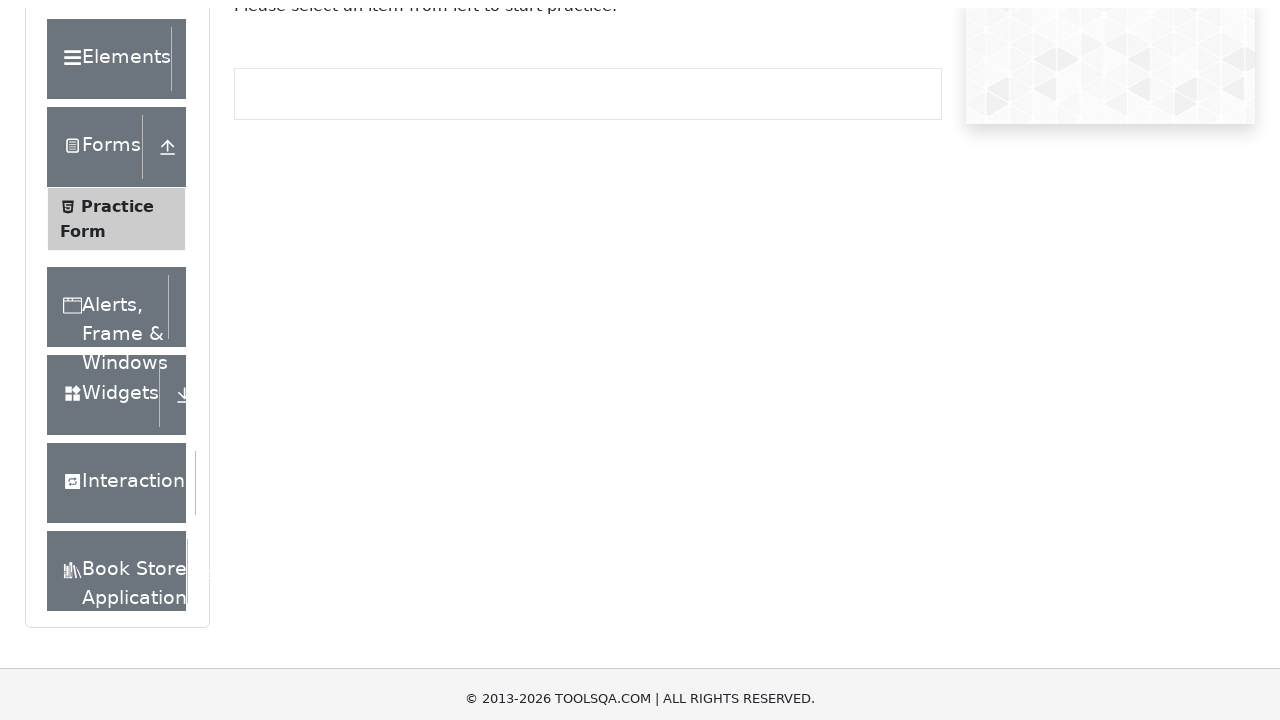

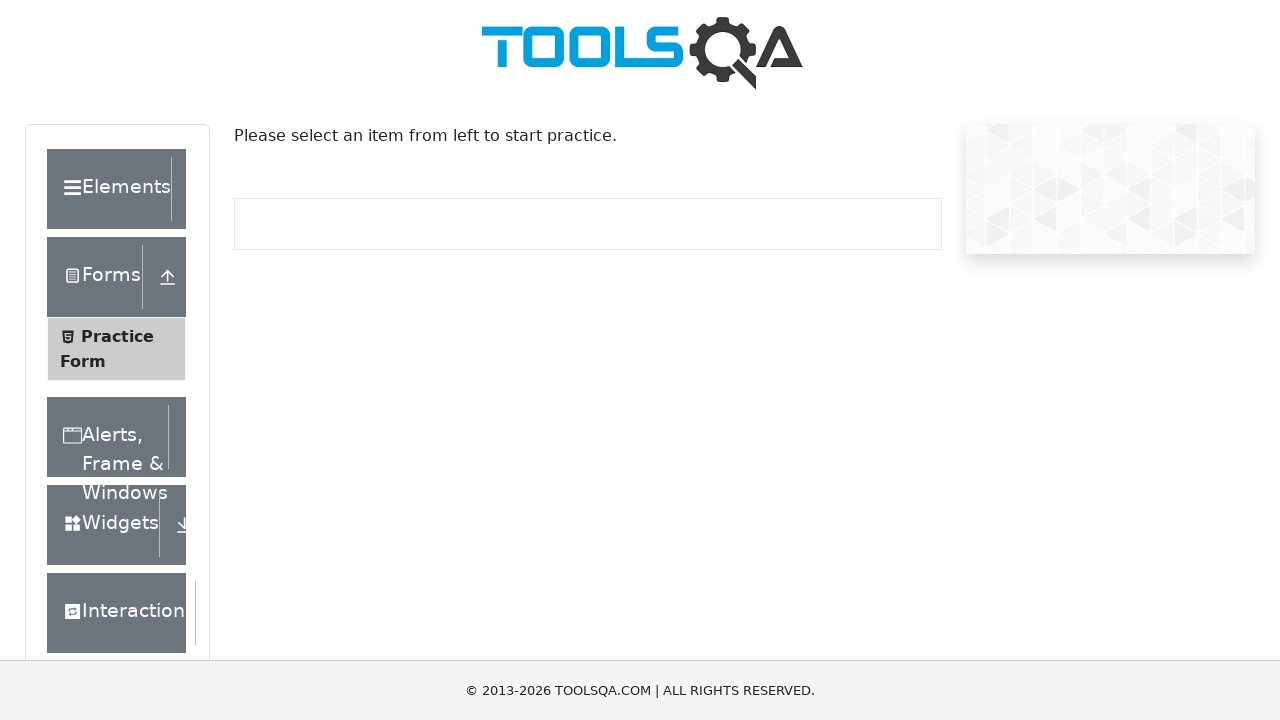